Tests checkbox functionality on a dynamic controls page by clicking the checkbox to select it, then clicking again to deselect it

Starting URL: https://training-support.net/webelements/dynamic-controls

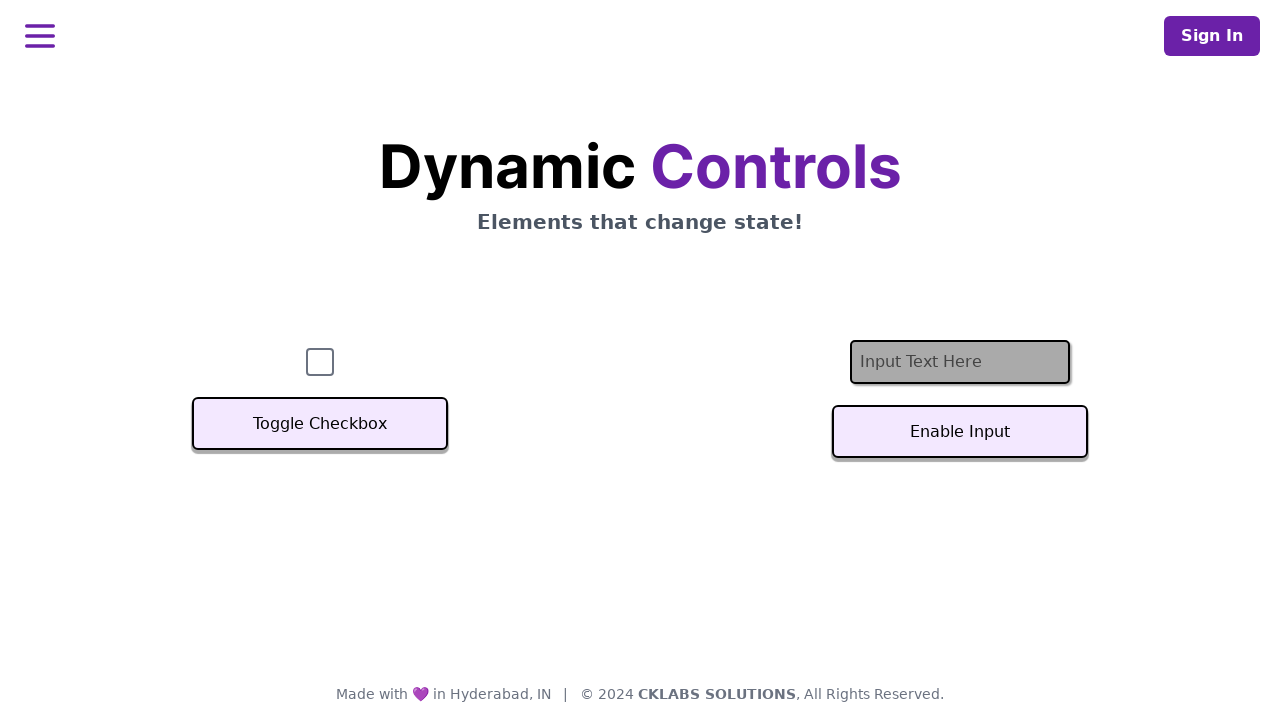

Clicked checkbox to select it at (320, 362) on #checkbox
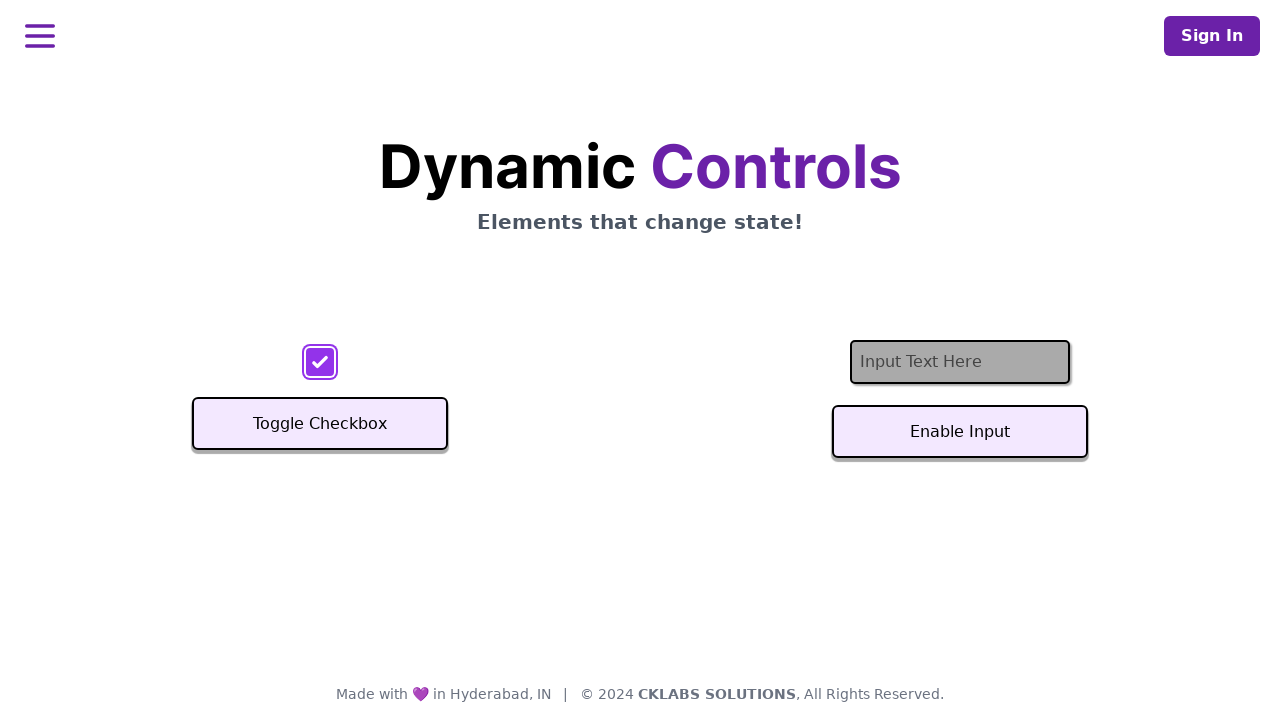

Clicked checkbox again to deselect it at (320, 362) on #checkbox
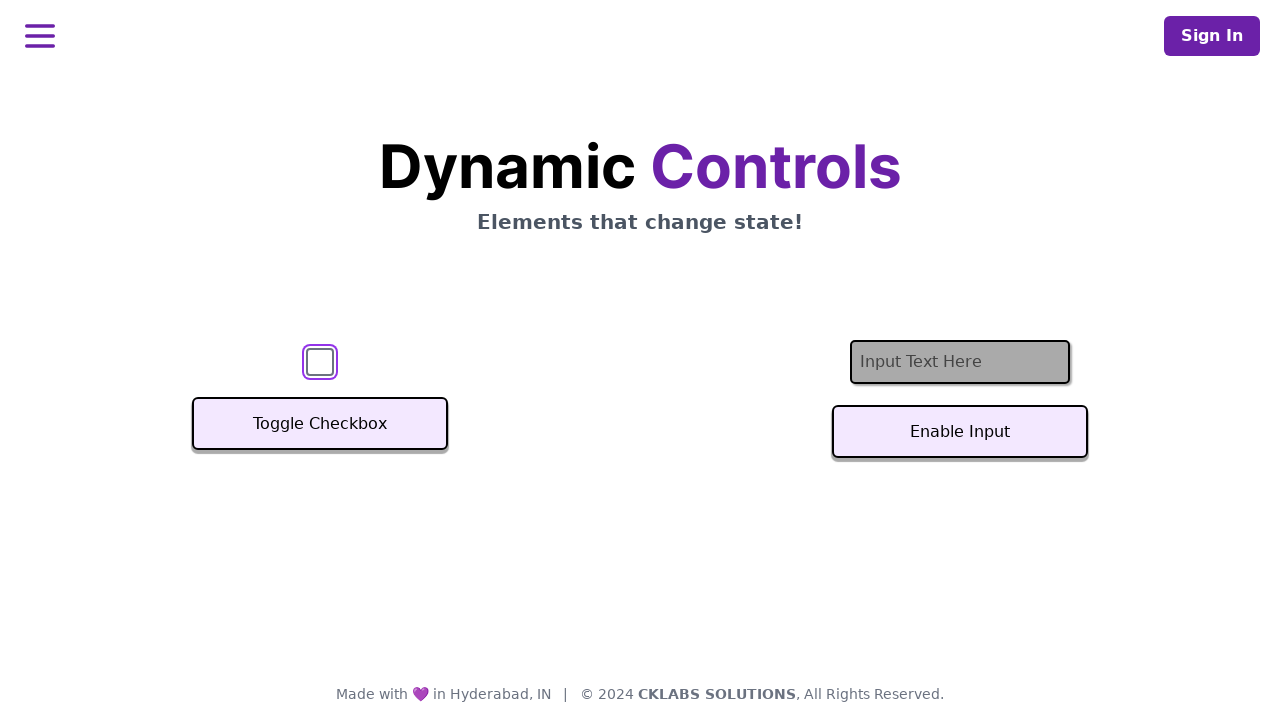

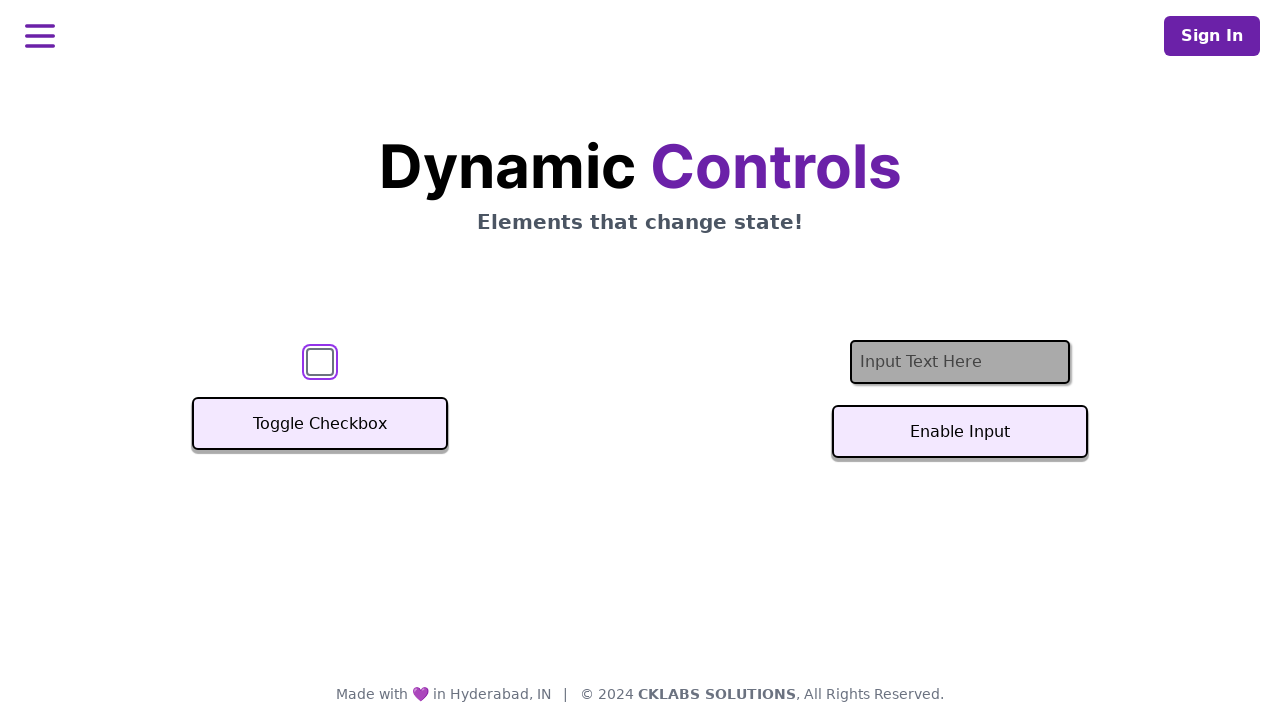